Navigates to The Internet test site, clicks on 'Add/Remove Elements' link, then clicks the 'Add Element' button

Starting URL: https://the-internet.herokuapp.com

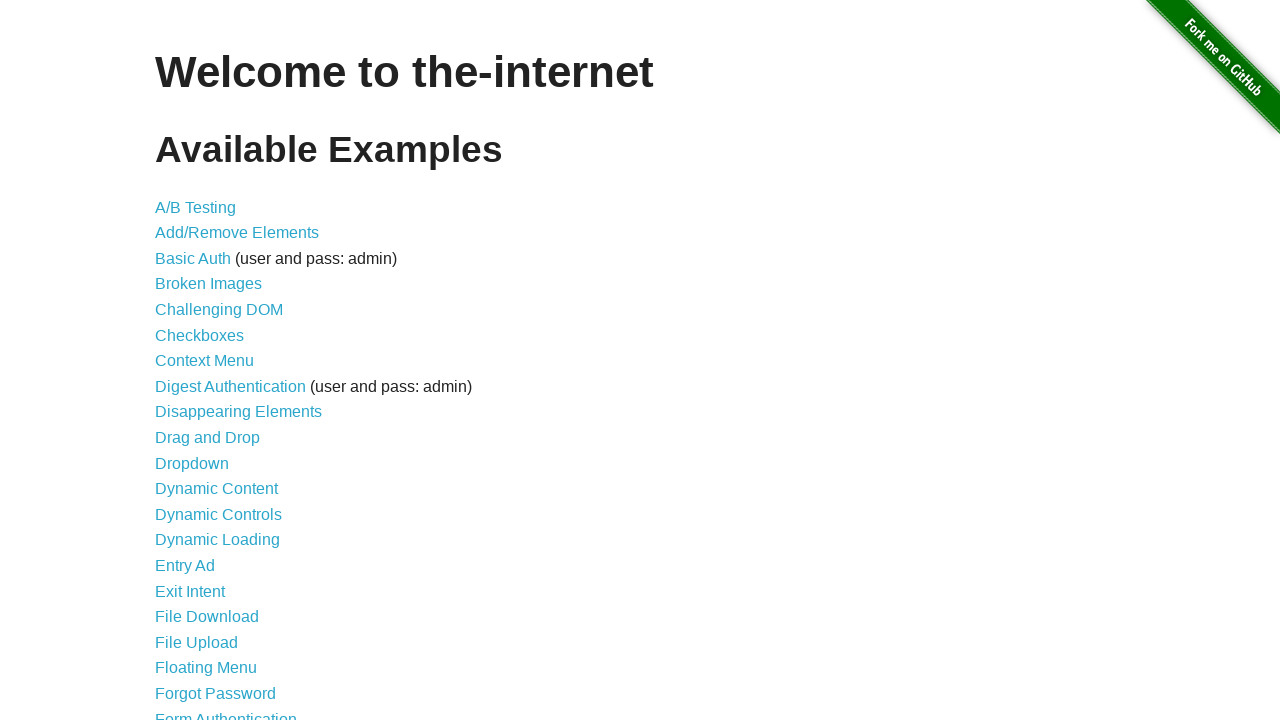

Navigated to The Internet test site
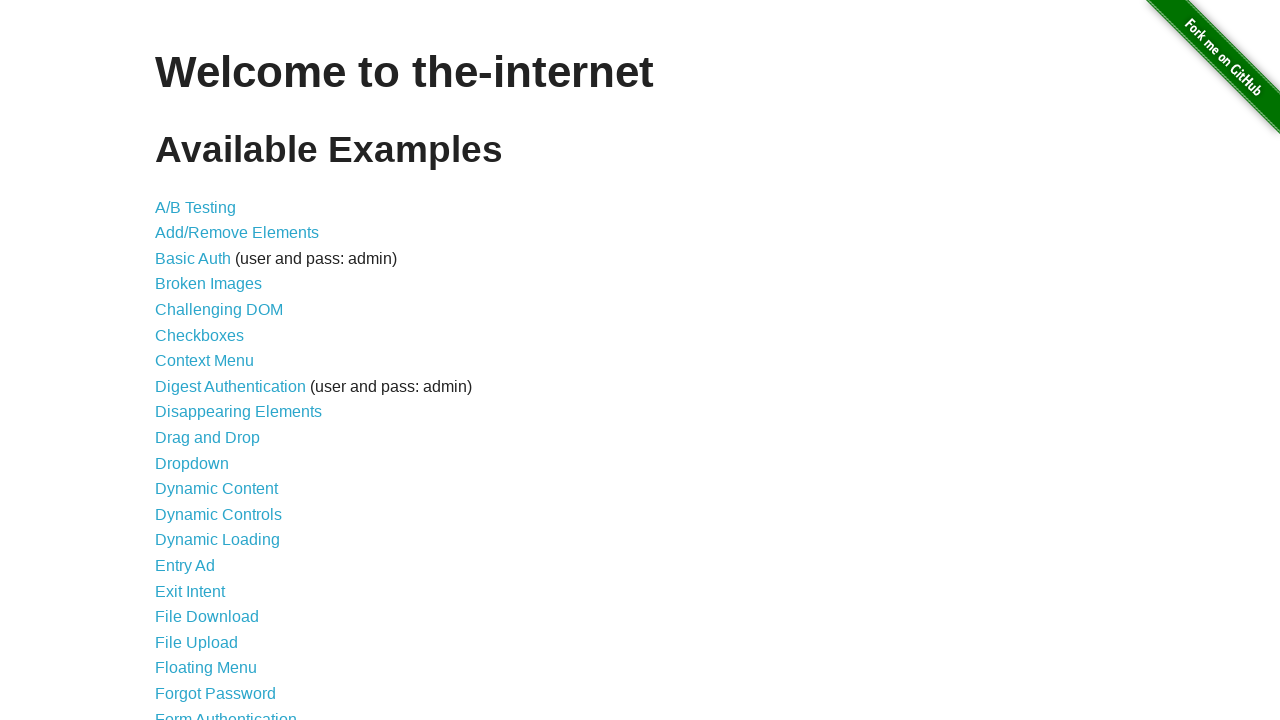

Clicked on 'Add/Remove Elements' link at (237, 233) on text=Add/Remove Elements
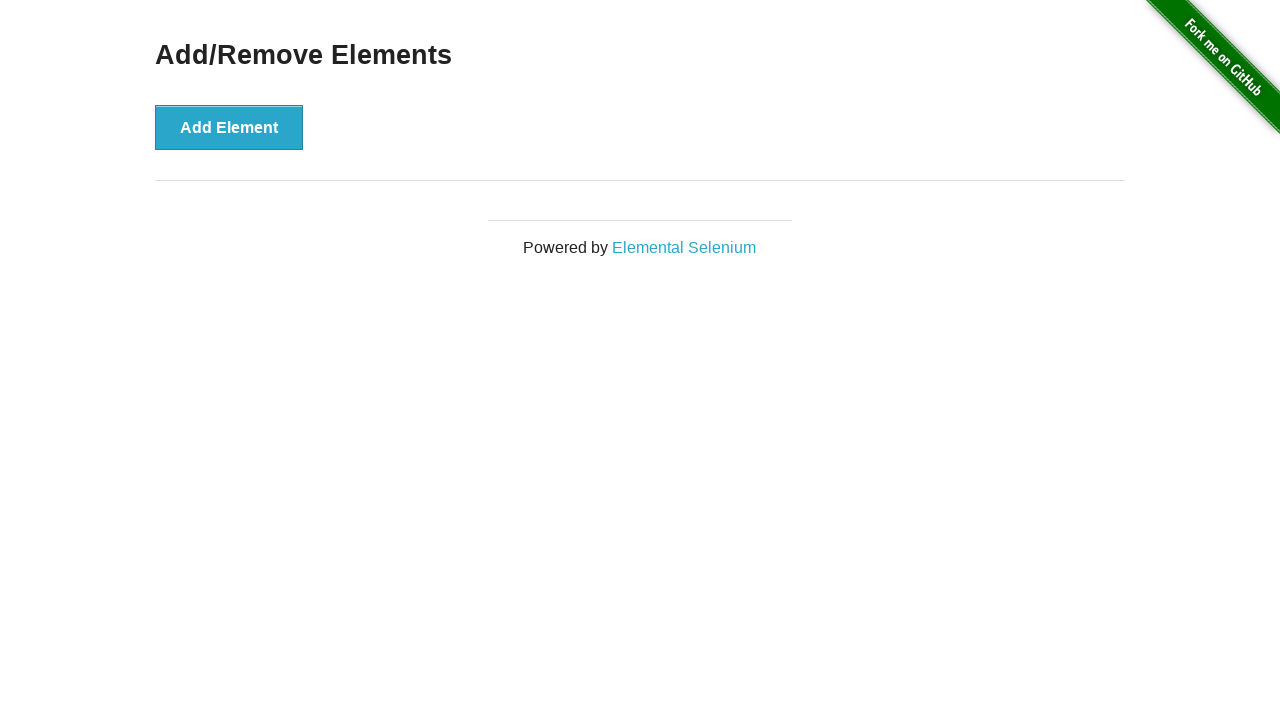

Clicked the 'Add Element' button at (229, 127) on text=Add Element
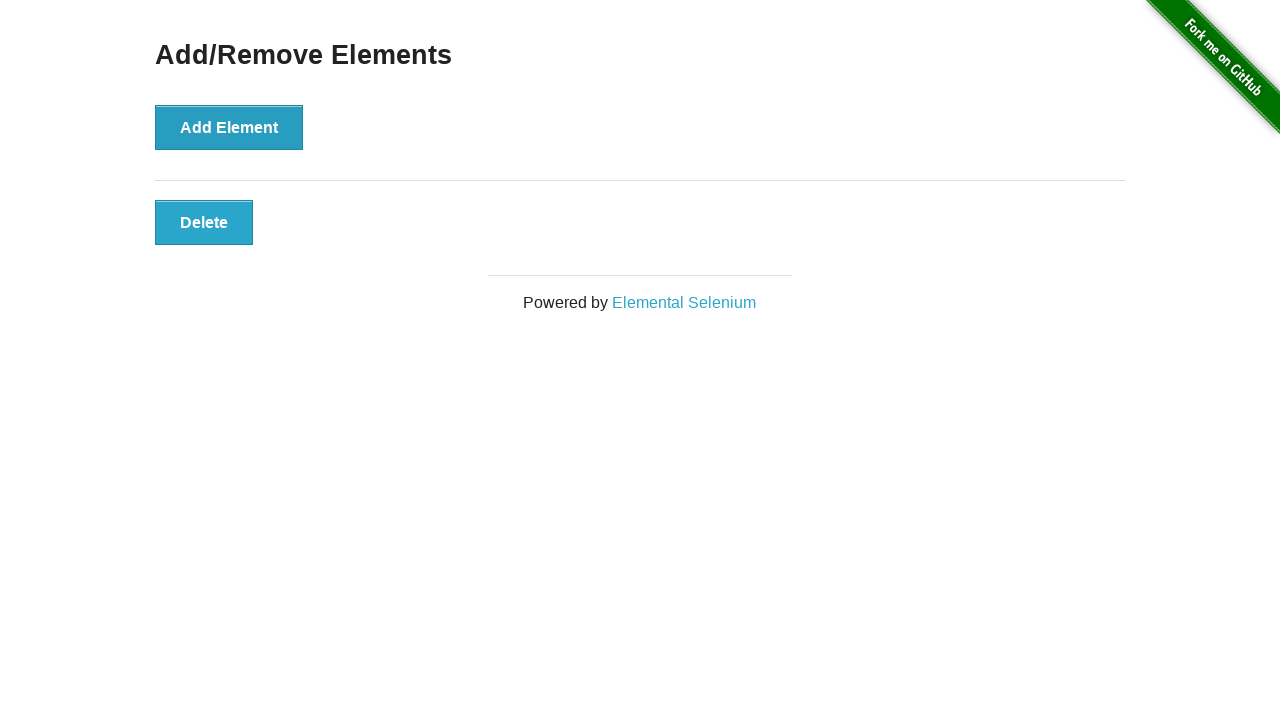

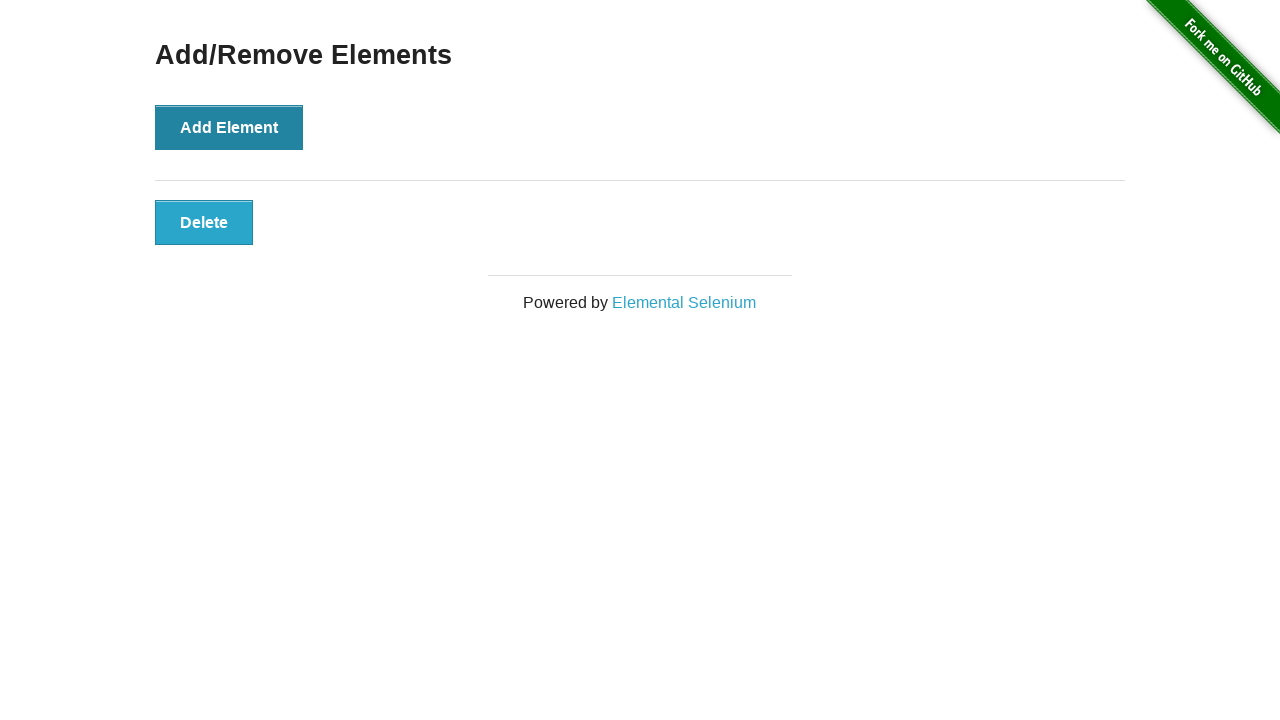